Tests form interactions on a practice automation site by selecting a radio button, checking a checkbox, selecting from a dropdown, and attempting a file upload.

Starting URL: https://testautomationpractice.blogspot.com/

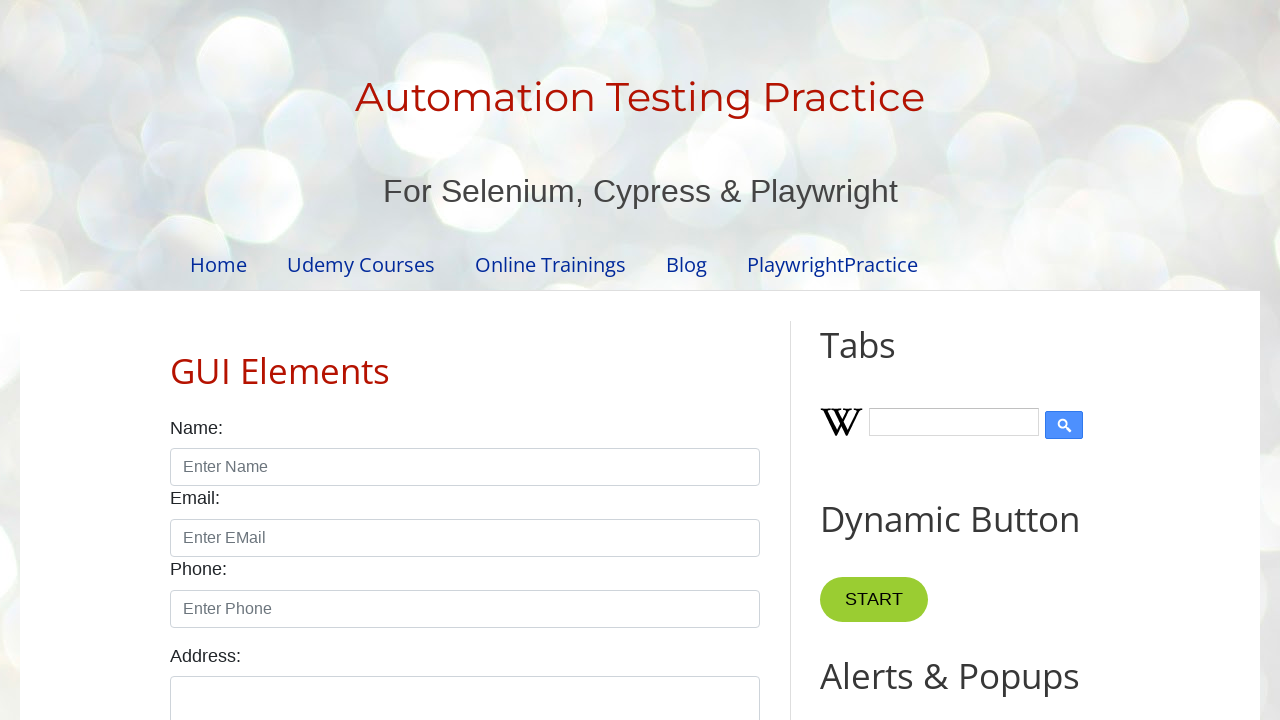

Navigated to practice automation site
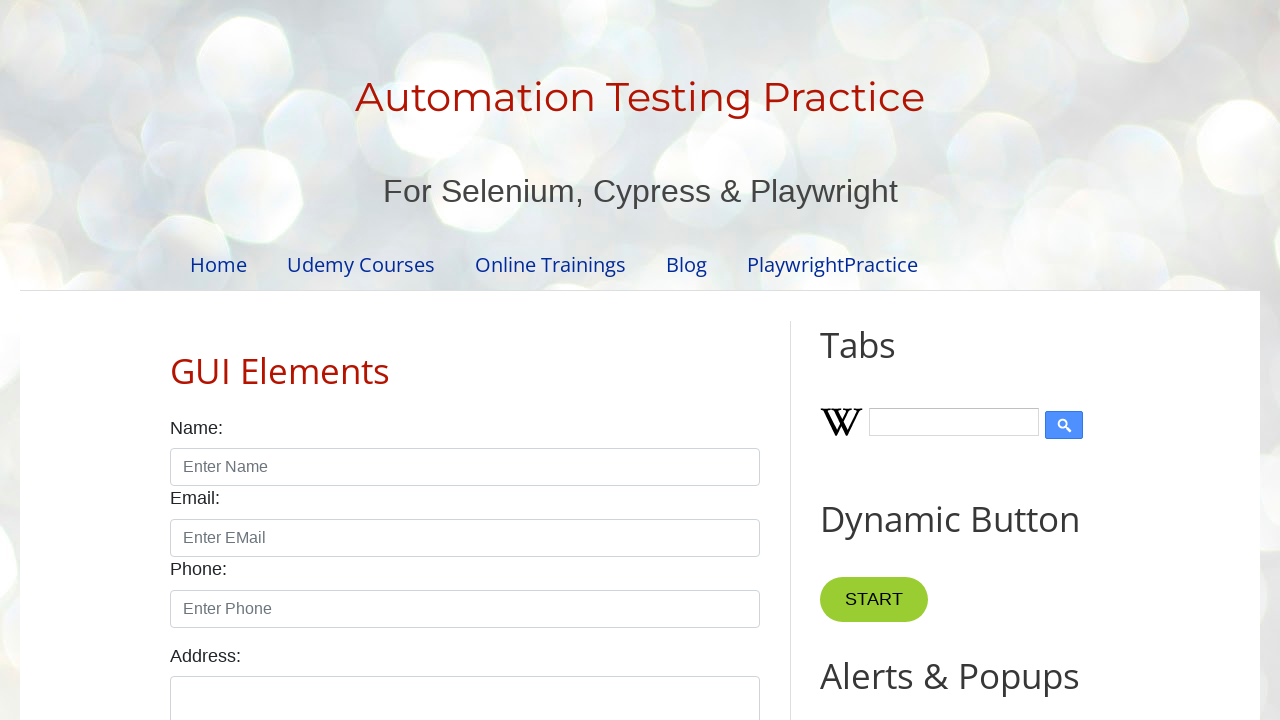

Selected male radio button at (176, 360) on input#male
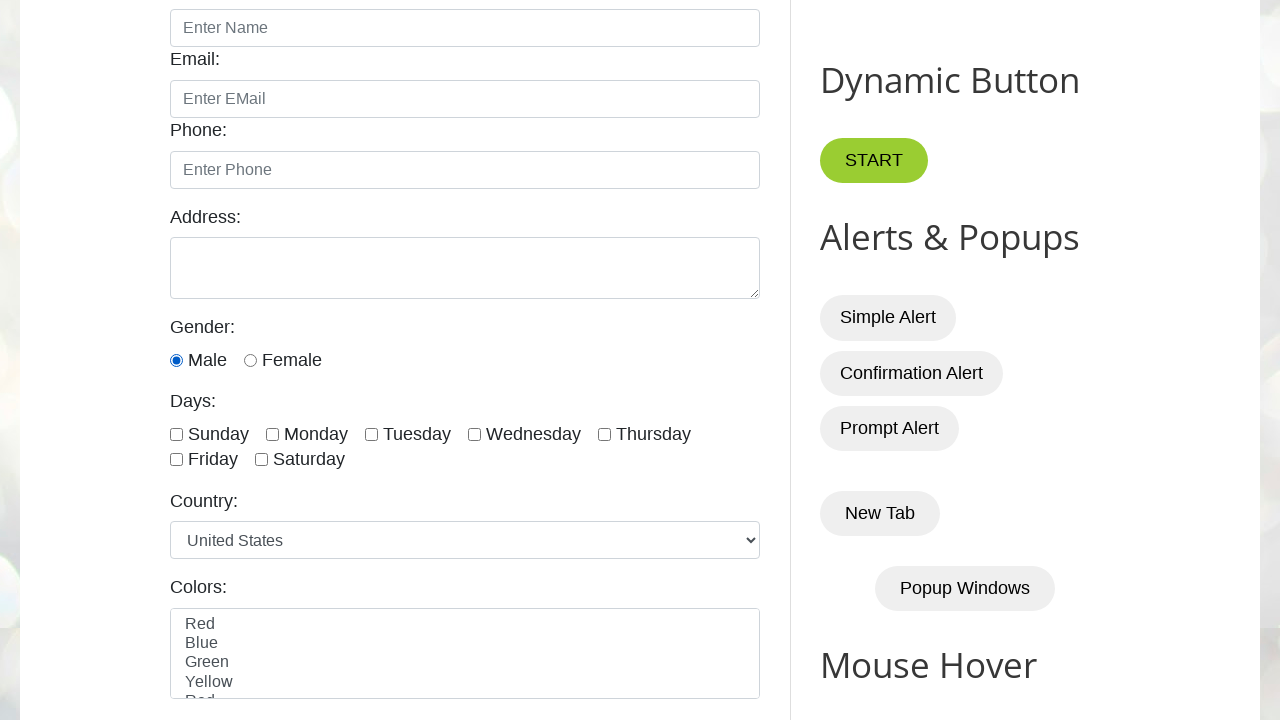

Checked Sunday checkbox at (176, 434) on input#sunday
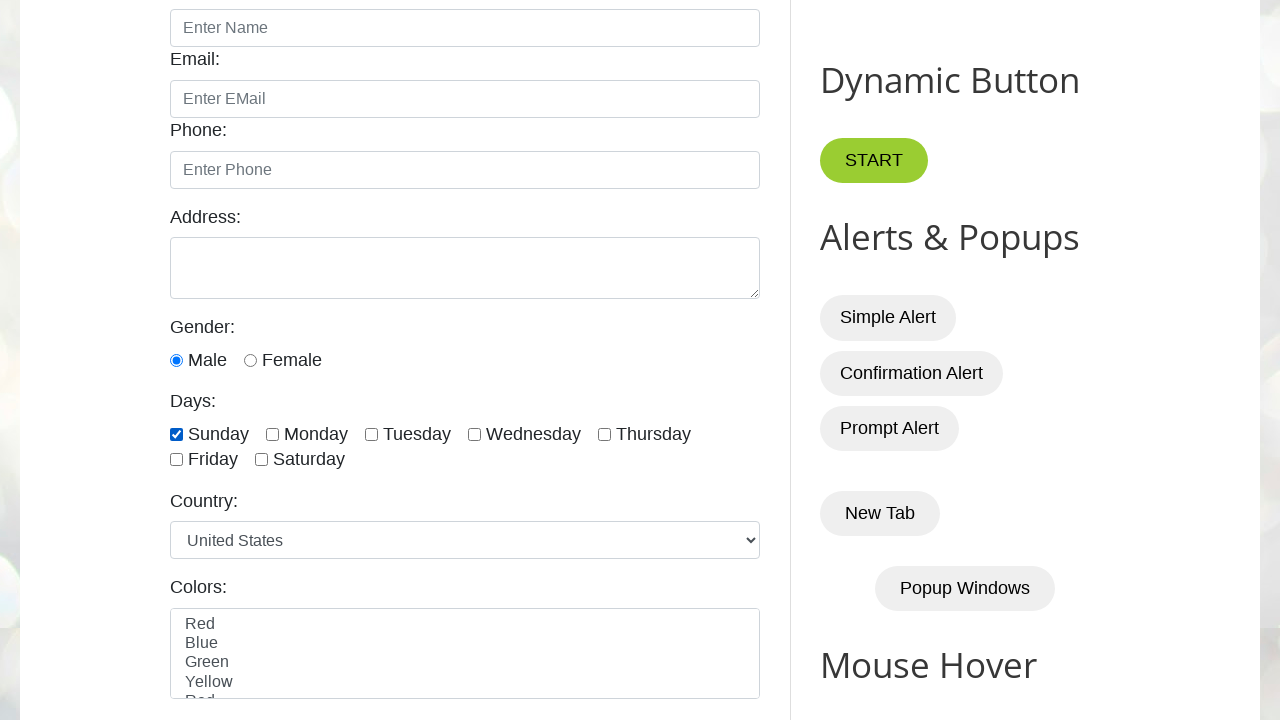

Selected 'France' from country dropdown on select#country
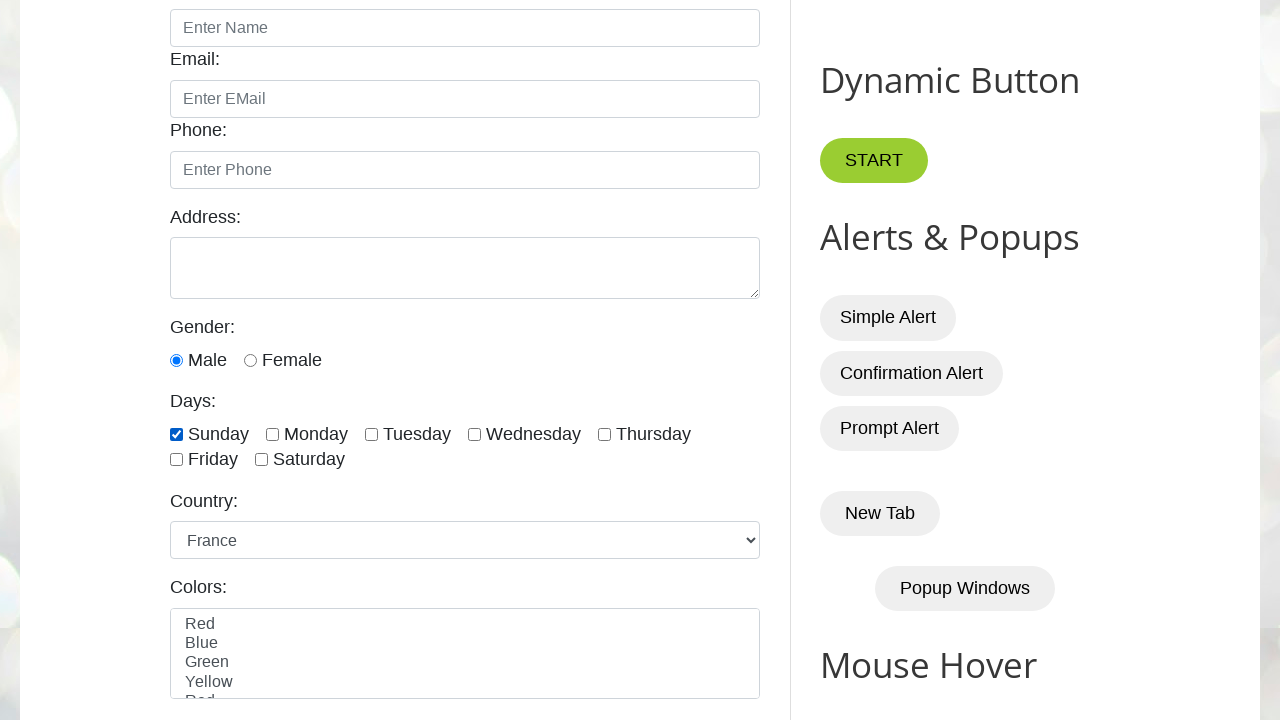

Waited 1000ms for UI updates
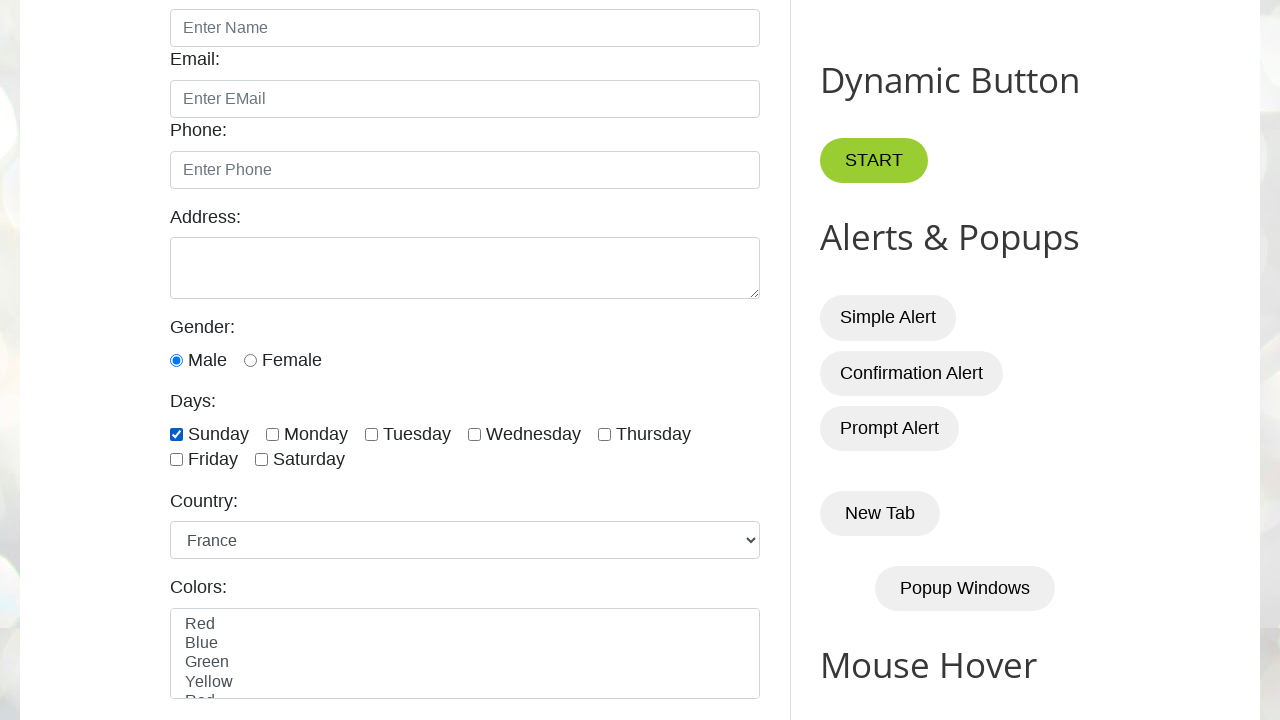

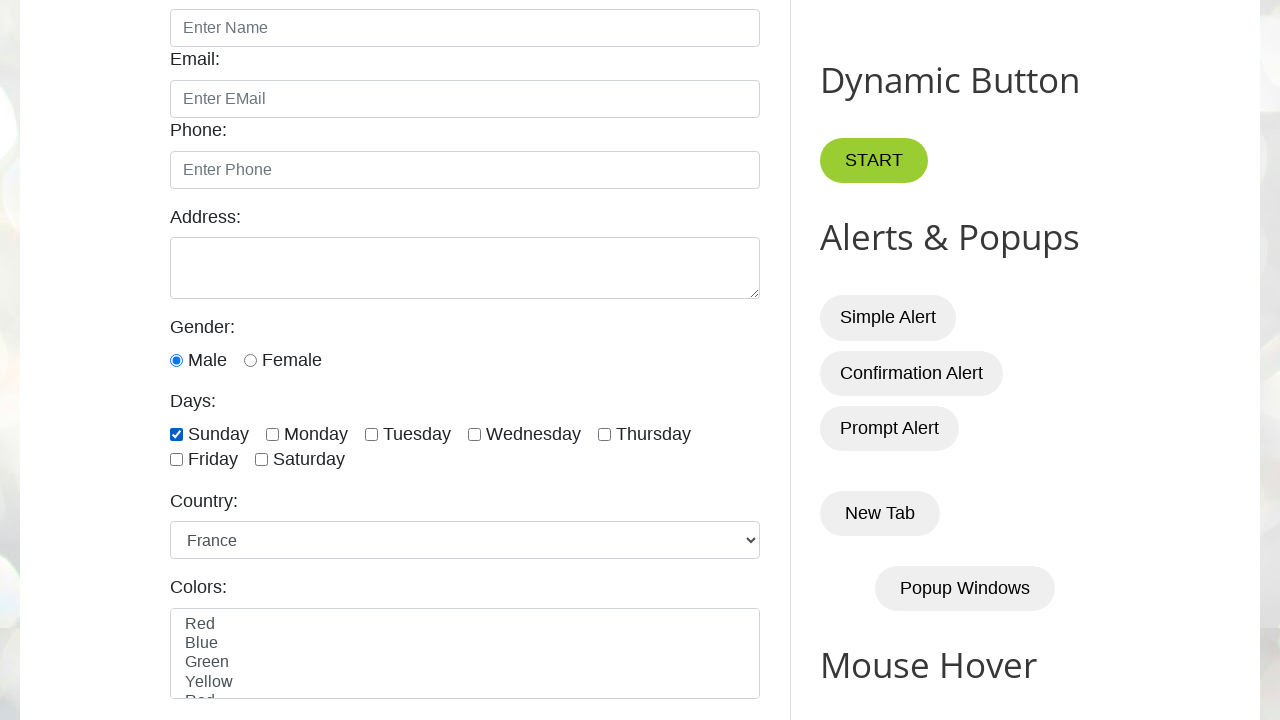